Tests deleting a task from the All view

Starting URL: https://todomvc4tasj.herokuapp.com/

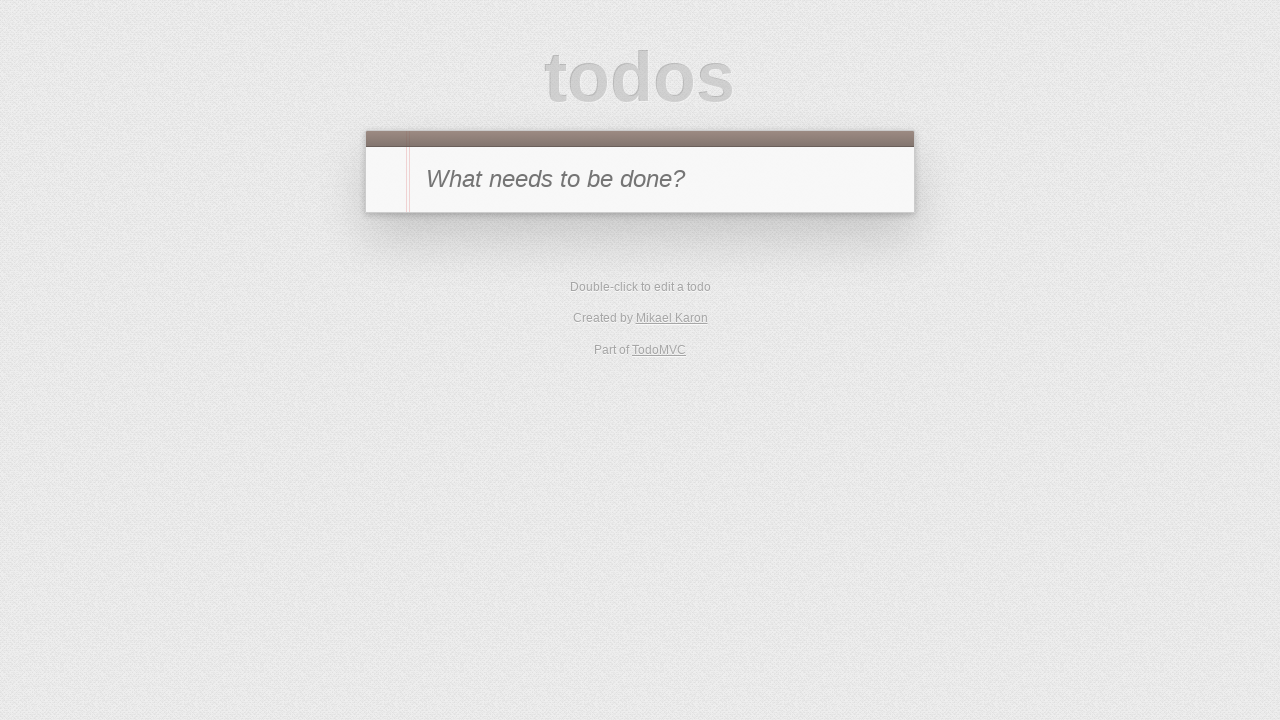

Set localStorage with two tasks (one completed, one active)
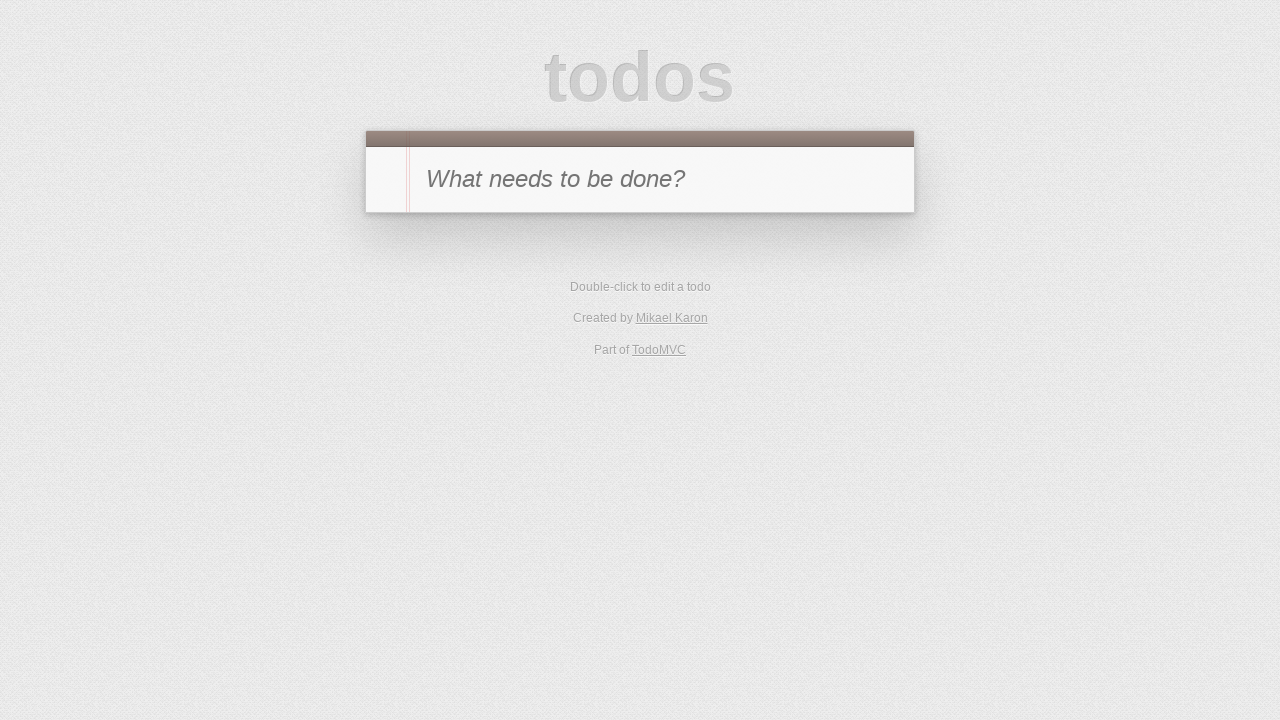

Reloaded page to load tasks from localStorage
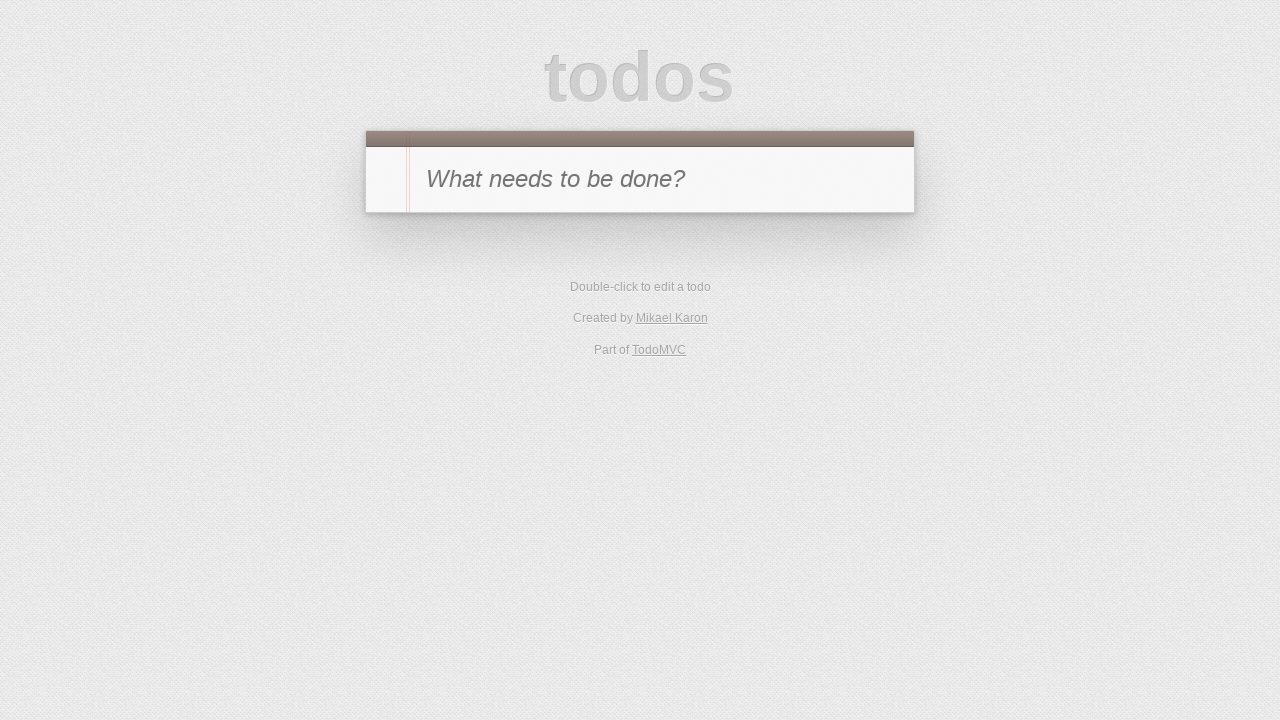

Hovered over task '1' to reveal delete button at (640, 242) on #todo-list li:has-text('1')
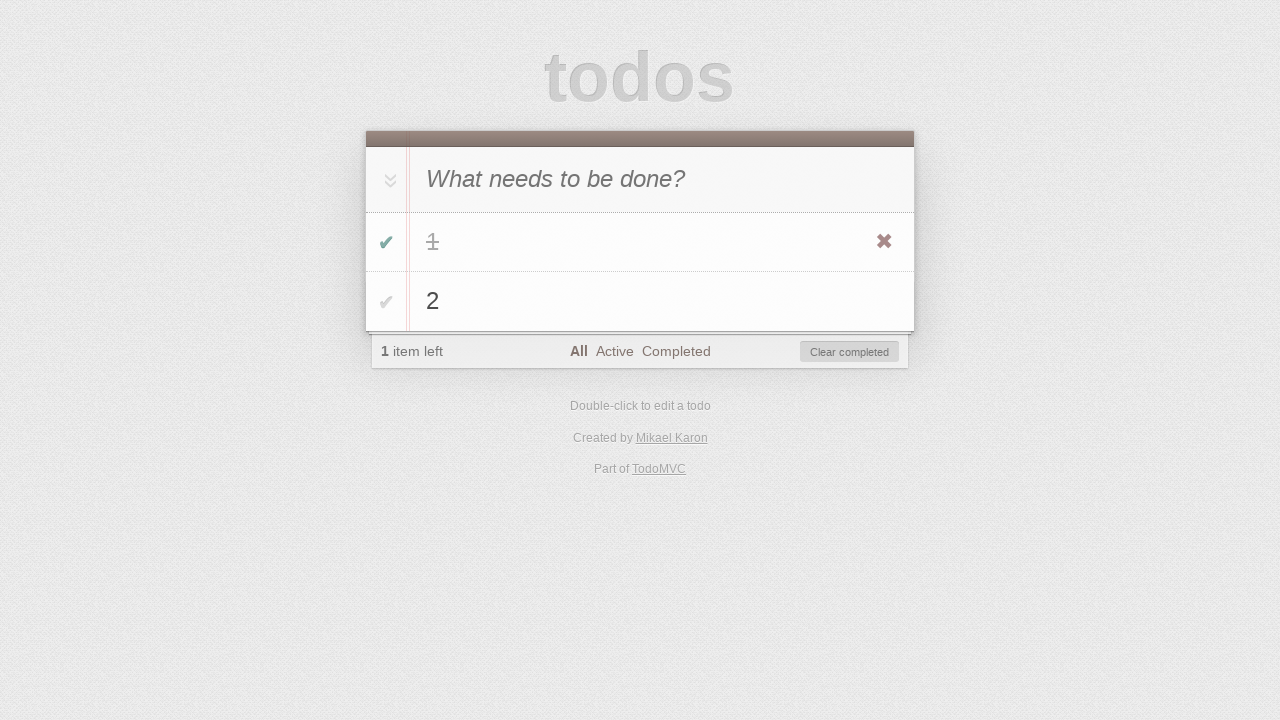

Clicked delete button on task '1' at (884, 242) on #todo-list li:has-text('1') .destroy
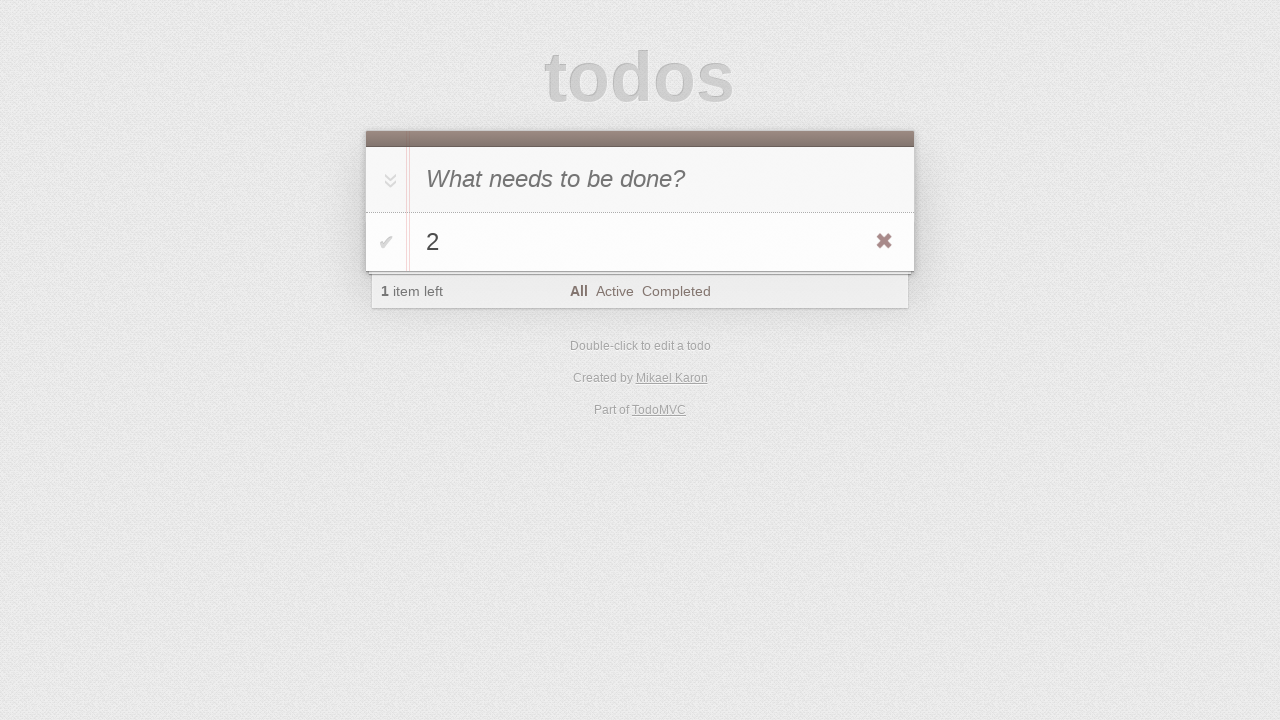

Verified task '2' is visible in All view
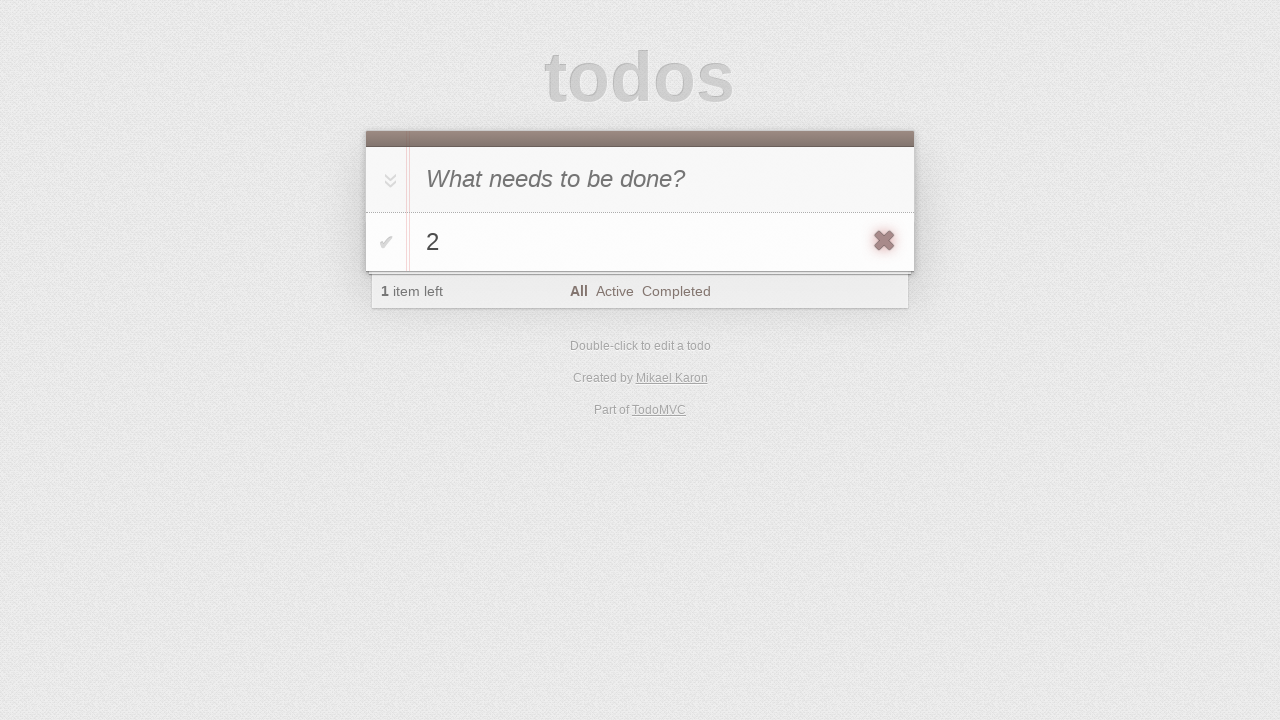

Verified item count shows 1 remaining active task
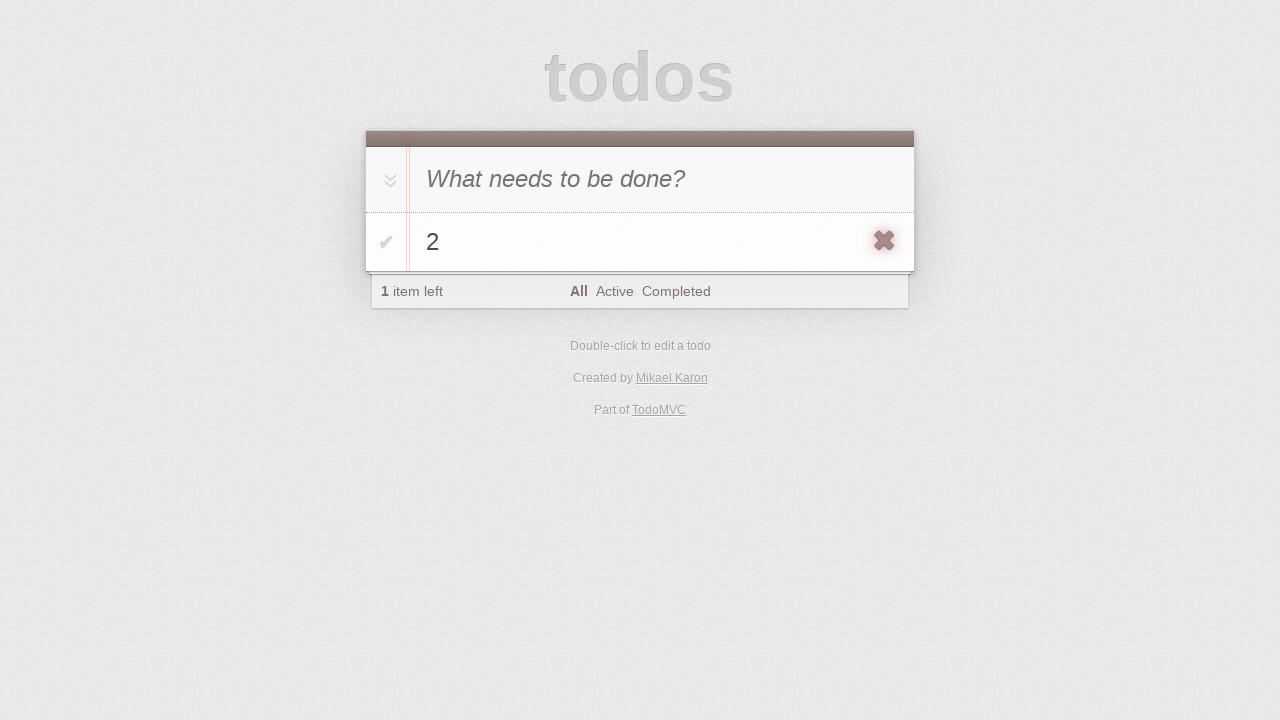

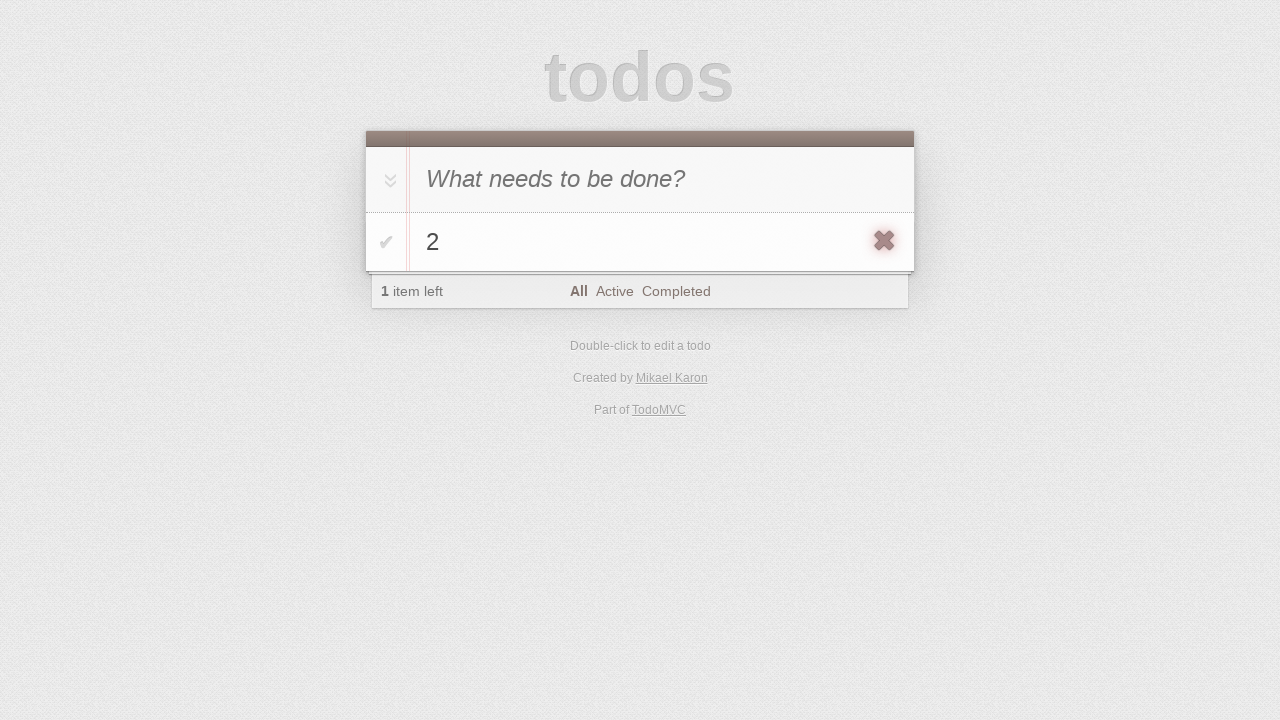